Tests window handling functionality by clicking a button that opens a new window and switching between parent and child windows

Starting URL: https://demo.automationtesting.in/Windows.html

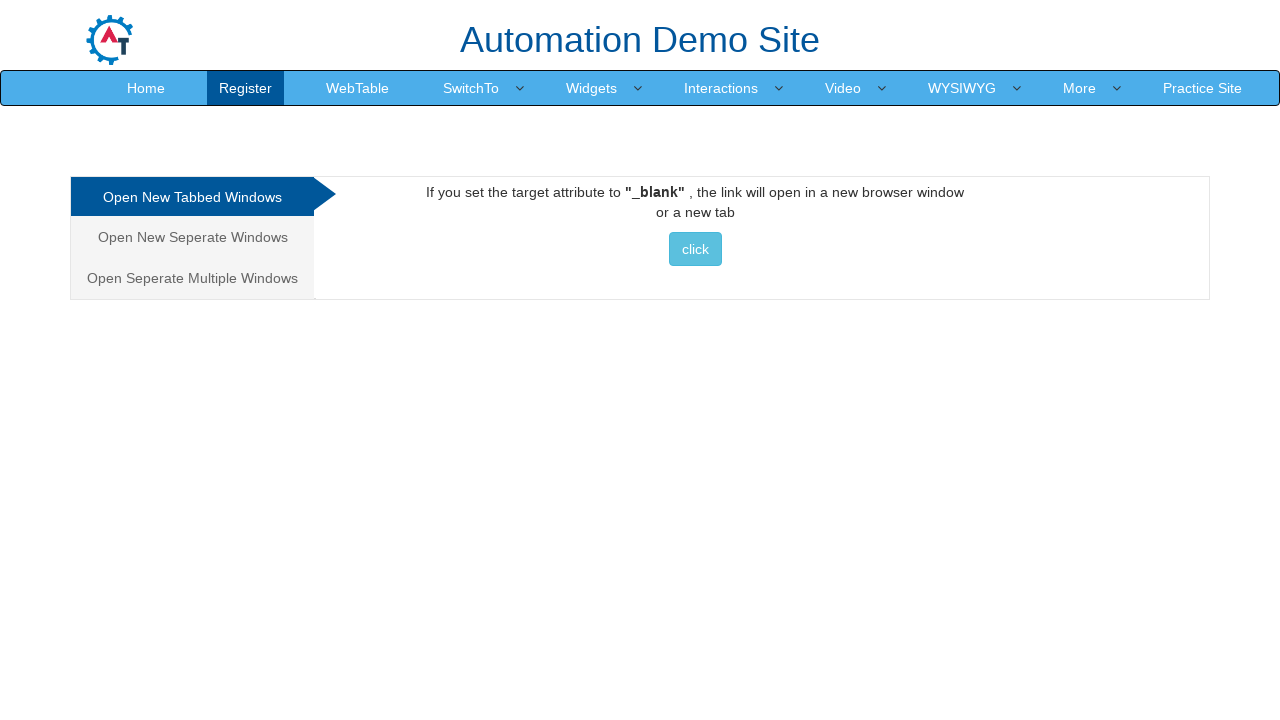

Clicked button to open new window at (695, 249) on (//button[@class='btn btn-info'][normalize-space()='click'])[1]
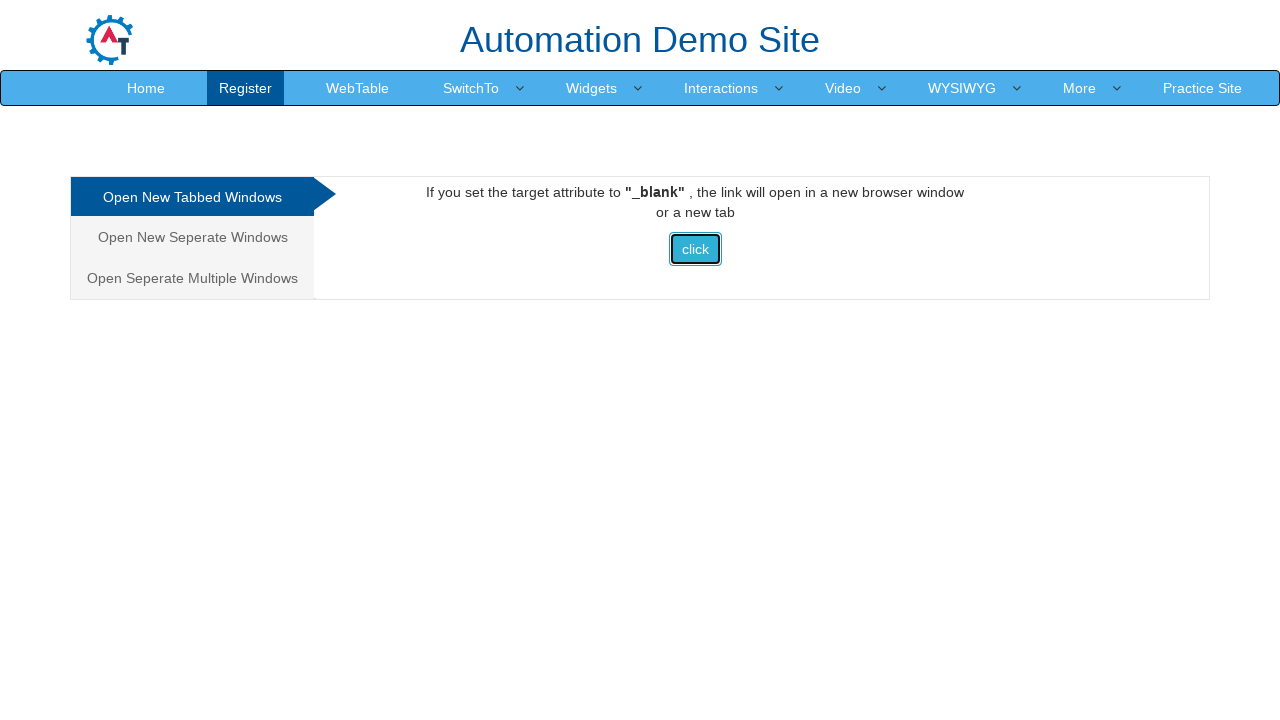

Waited 1000ms for new window to open
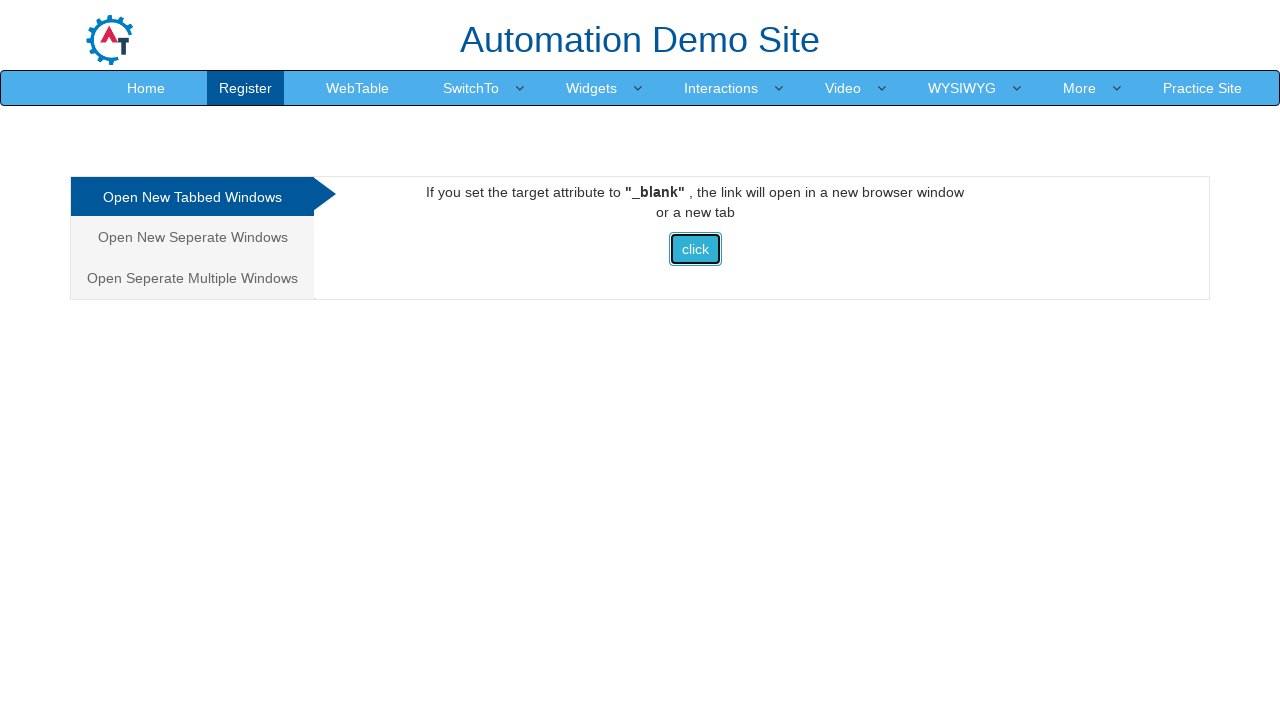

Retrieved all open windows/tabs - Total: 2
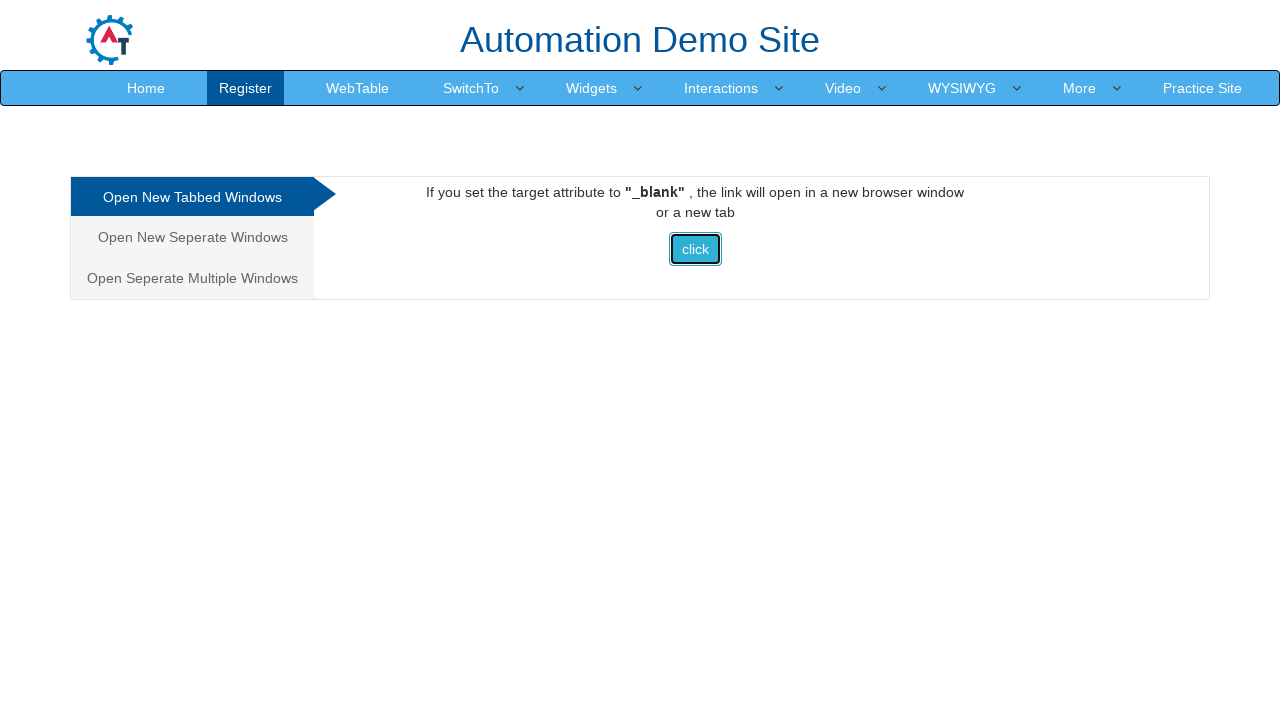

Switched to child window with title: Selenium
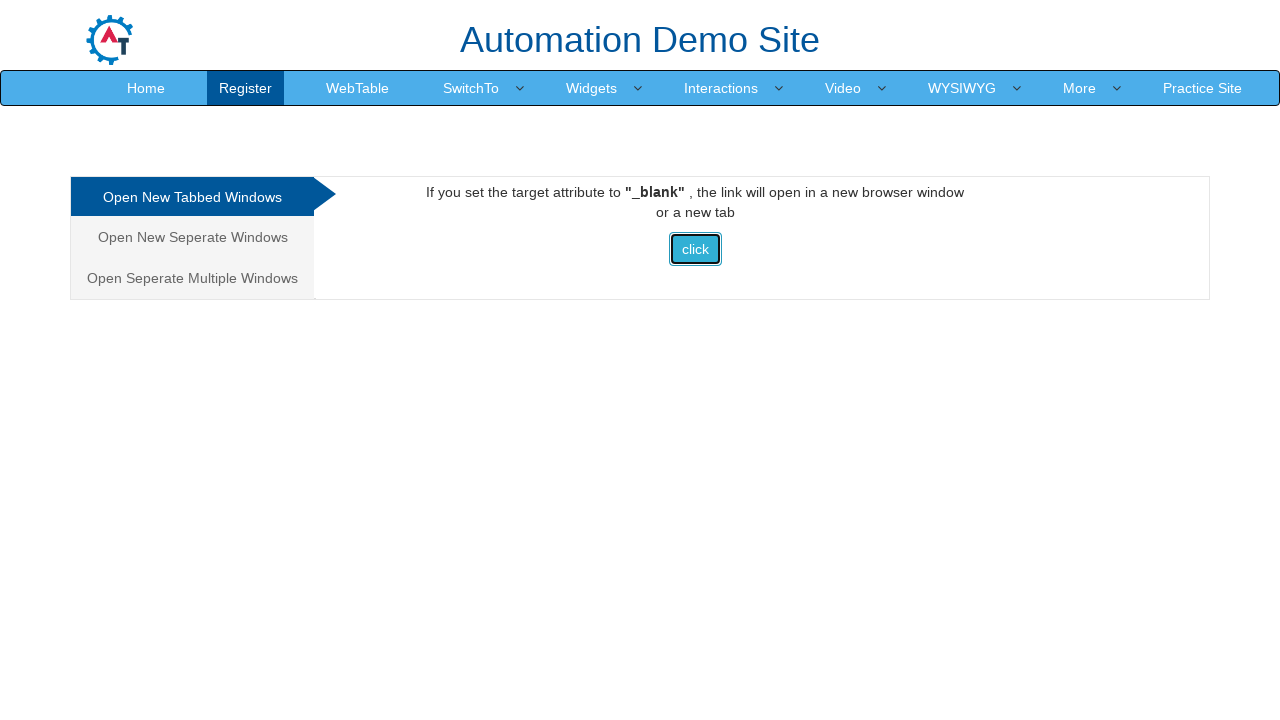

Child window finished loading
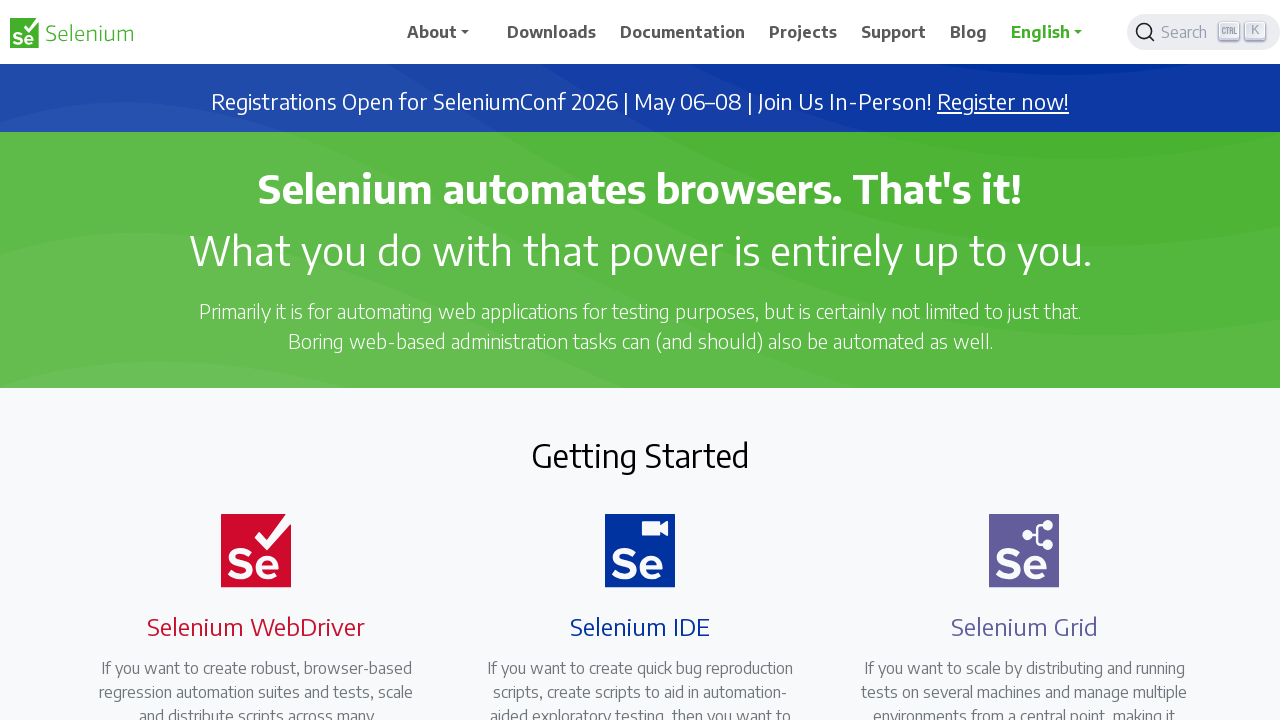

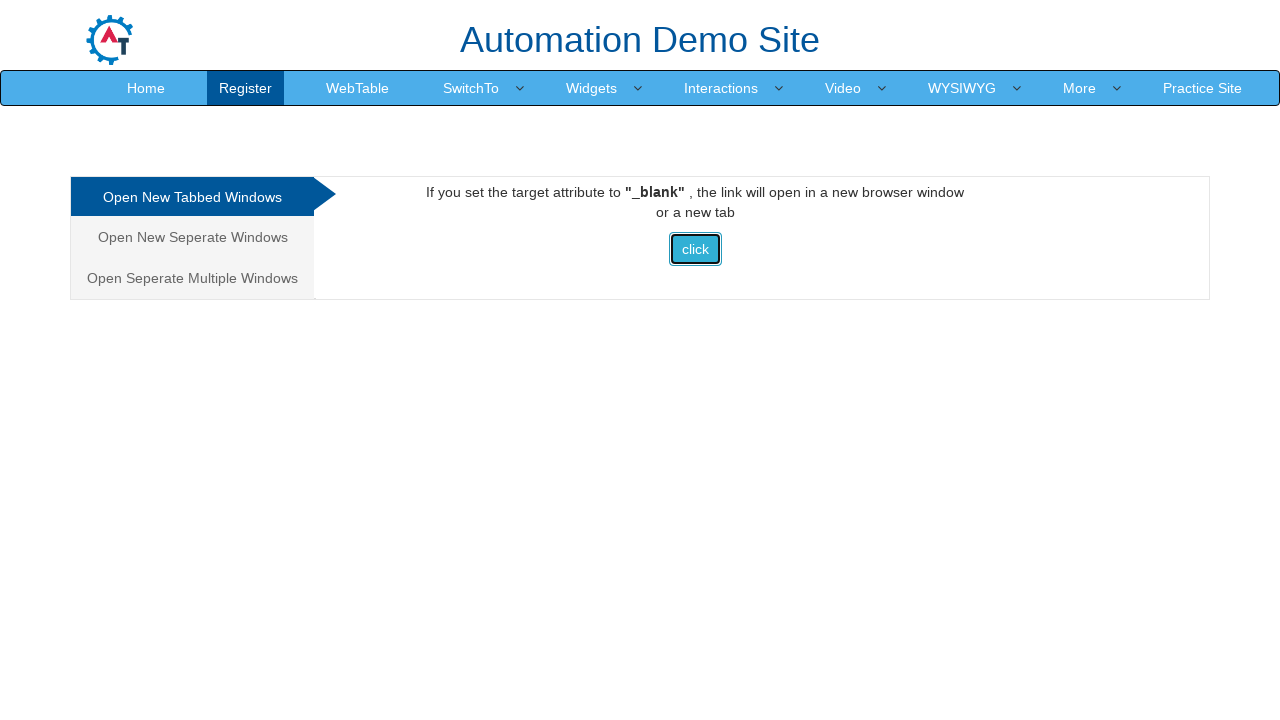